Demonstrates click-and-hold, move to target, then release mouse button sequence for drag operations

Starting URL: https://crossbrowsertesting.github.io/drag-and-drop

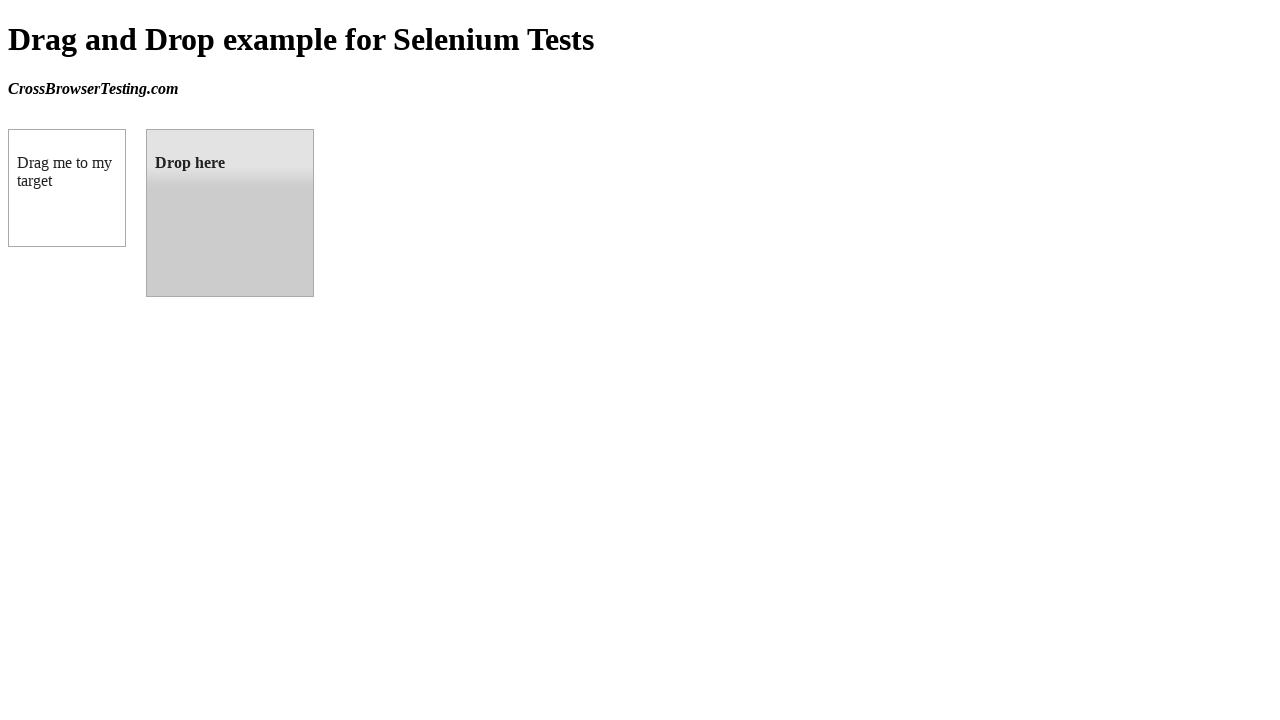

Located draggable source element
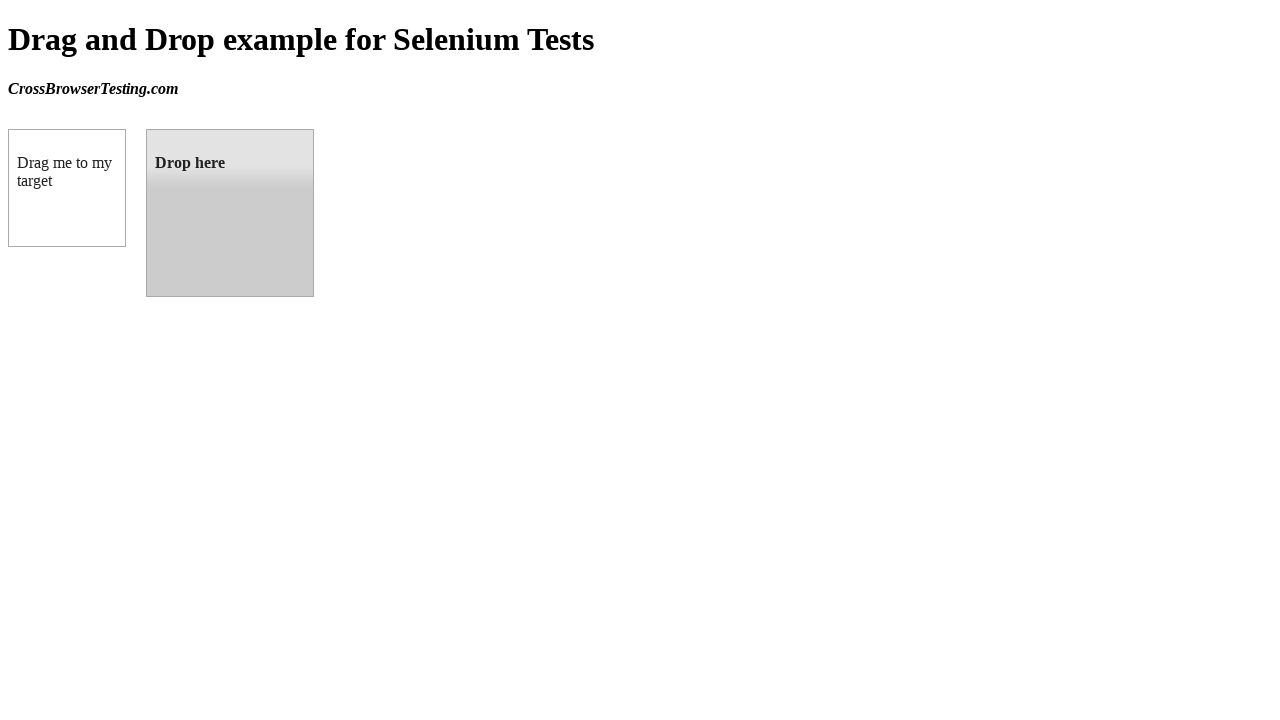

Located droppable target element
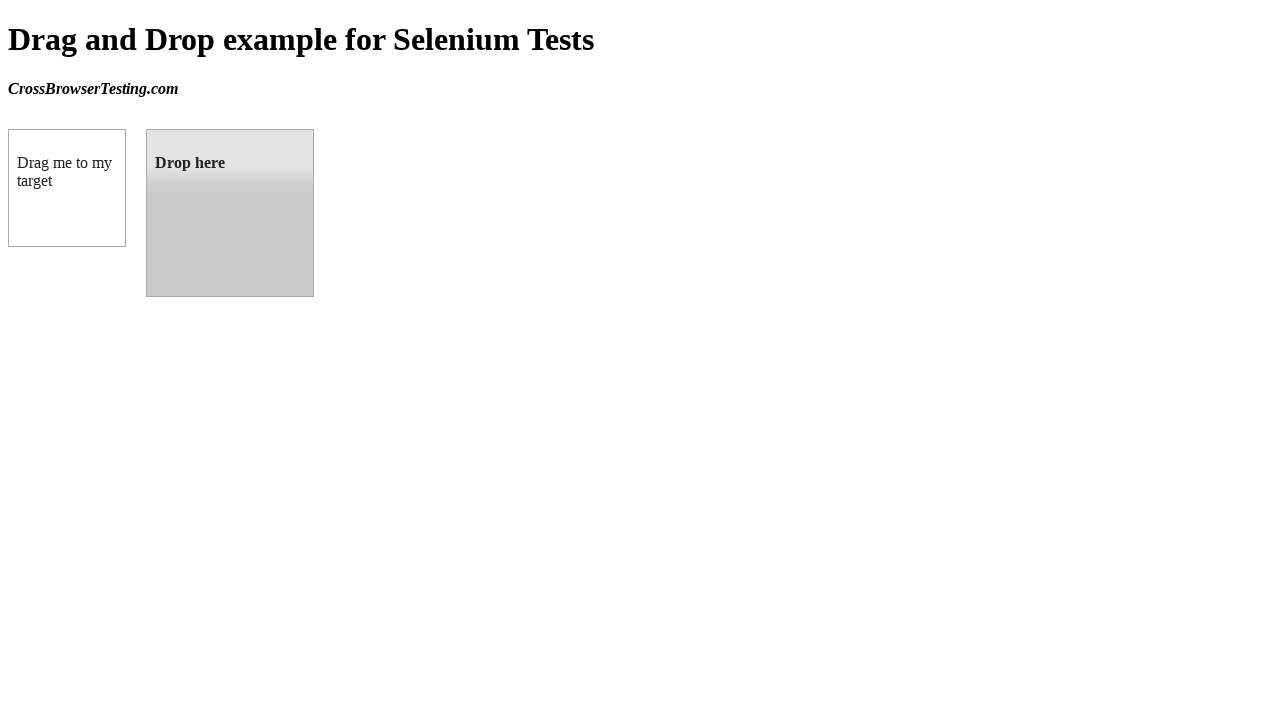

Retrieved bounding box of source element
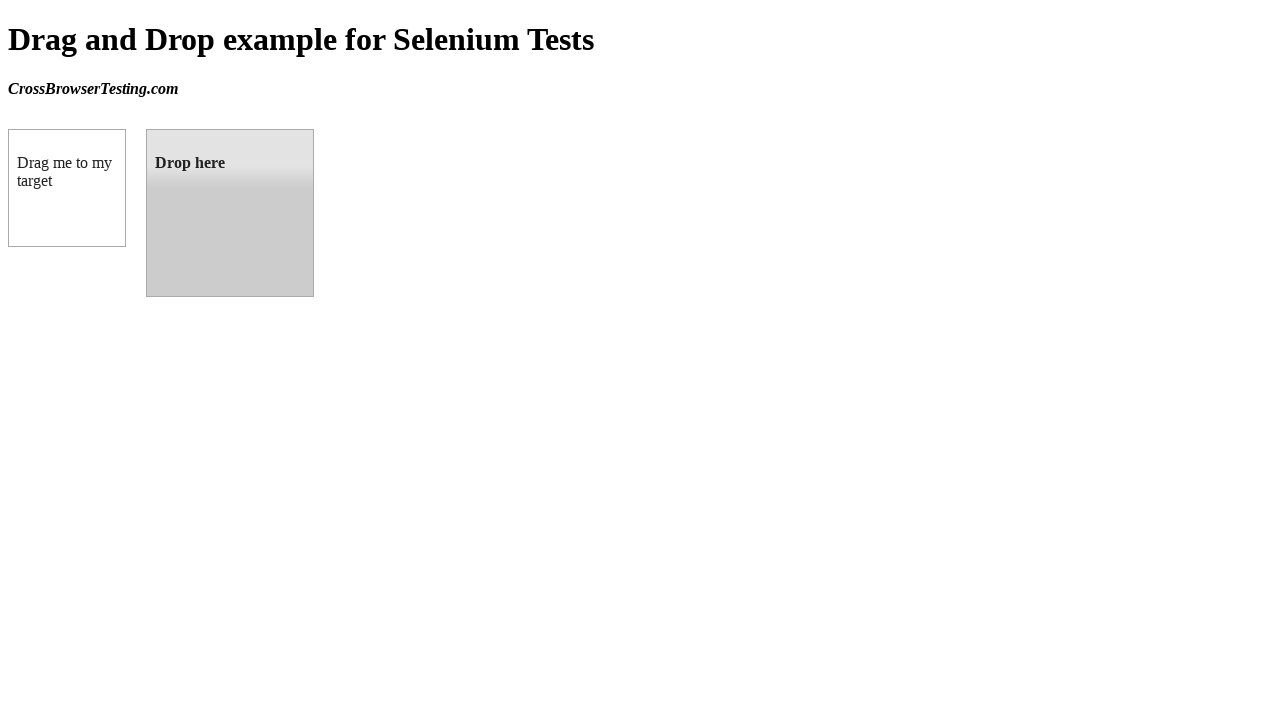

Retrieved bounding box of target element
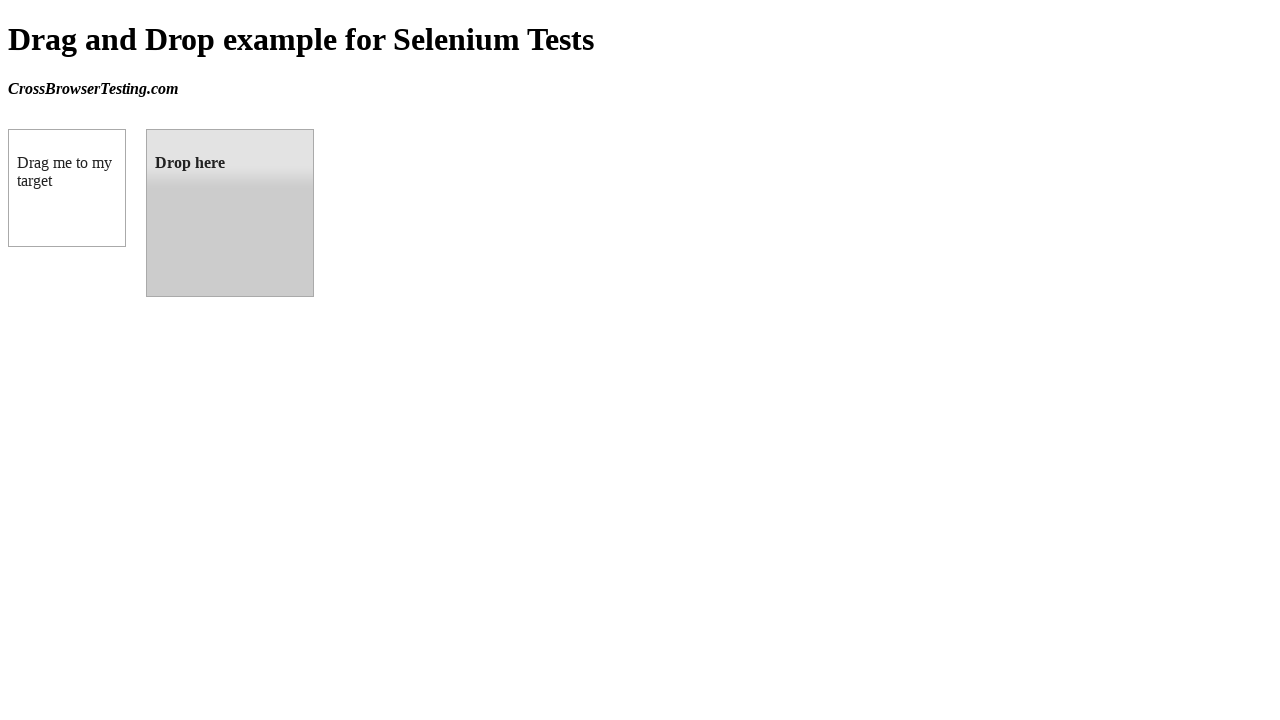

Moved mouse to center of source element at (67, 188)
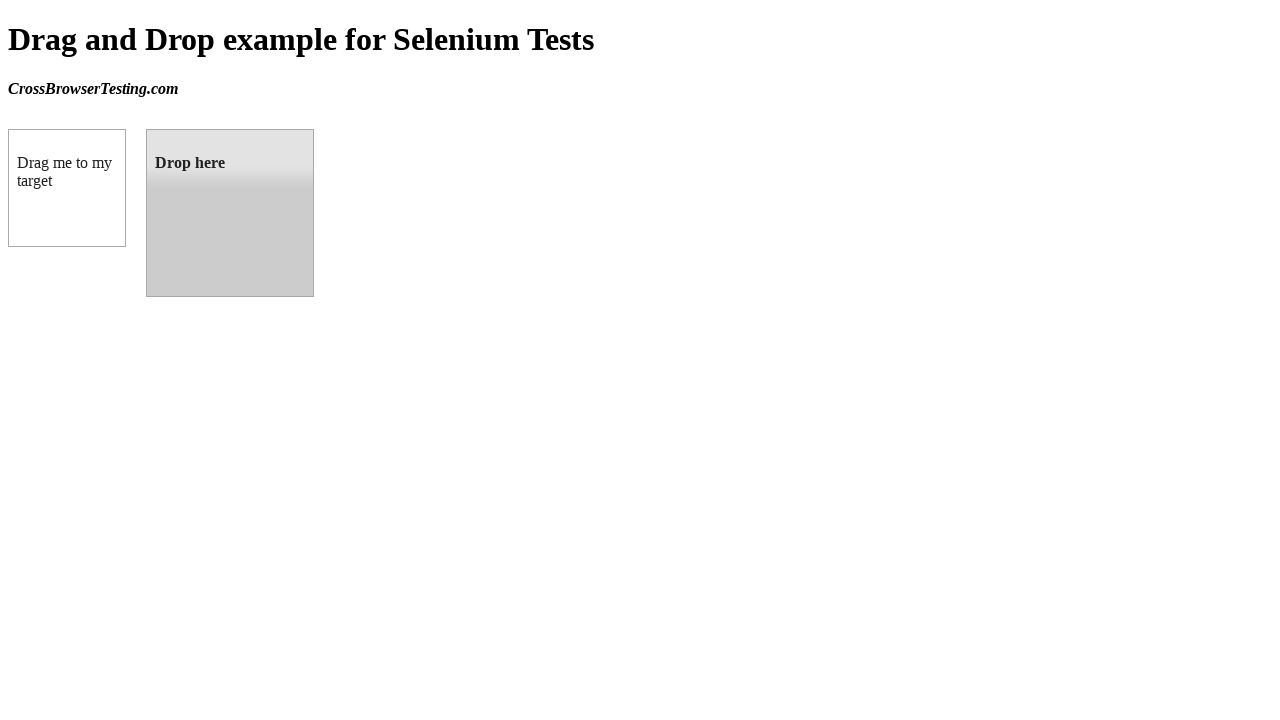

Pressed and held mouse button on source element at (67, 188)
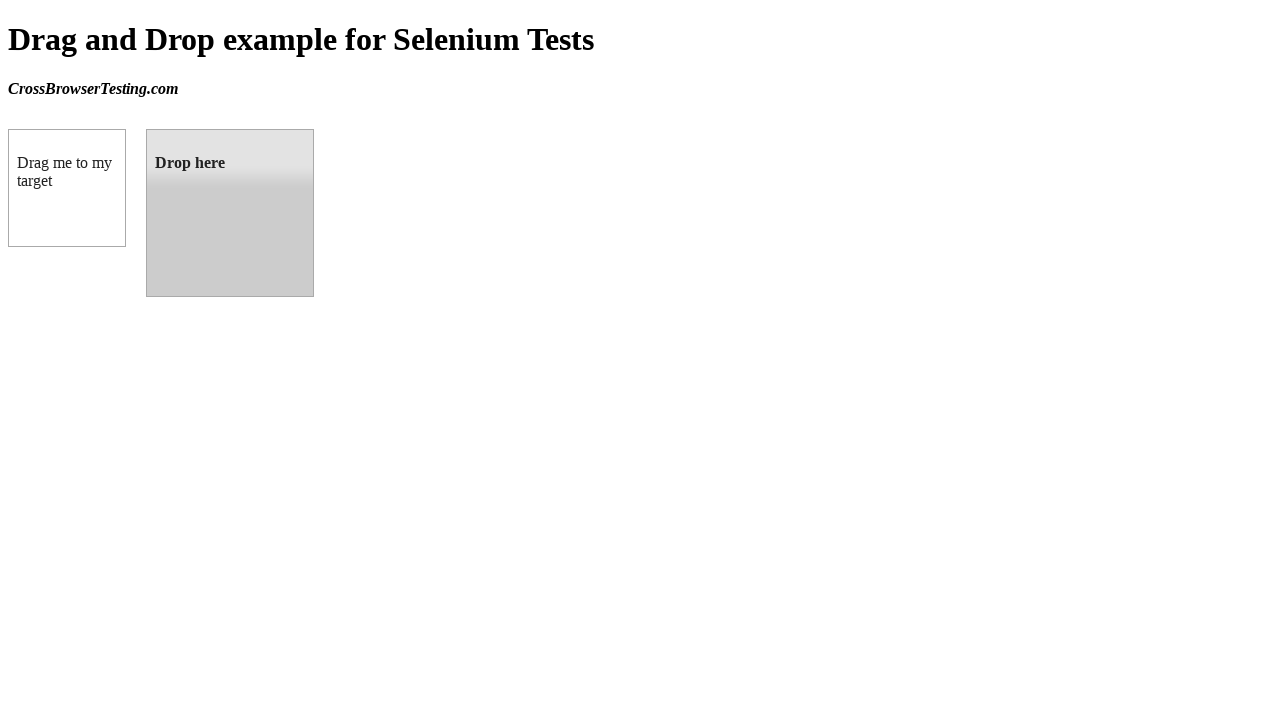

Dragged mouse to center of target element at (230, 213)
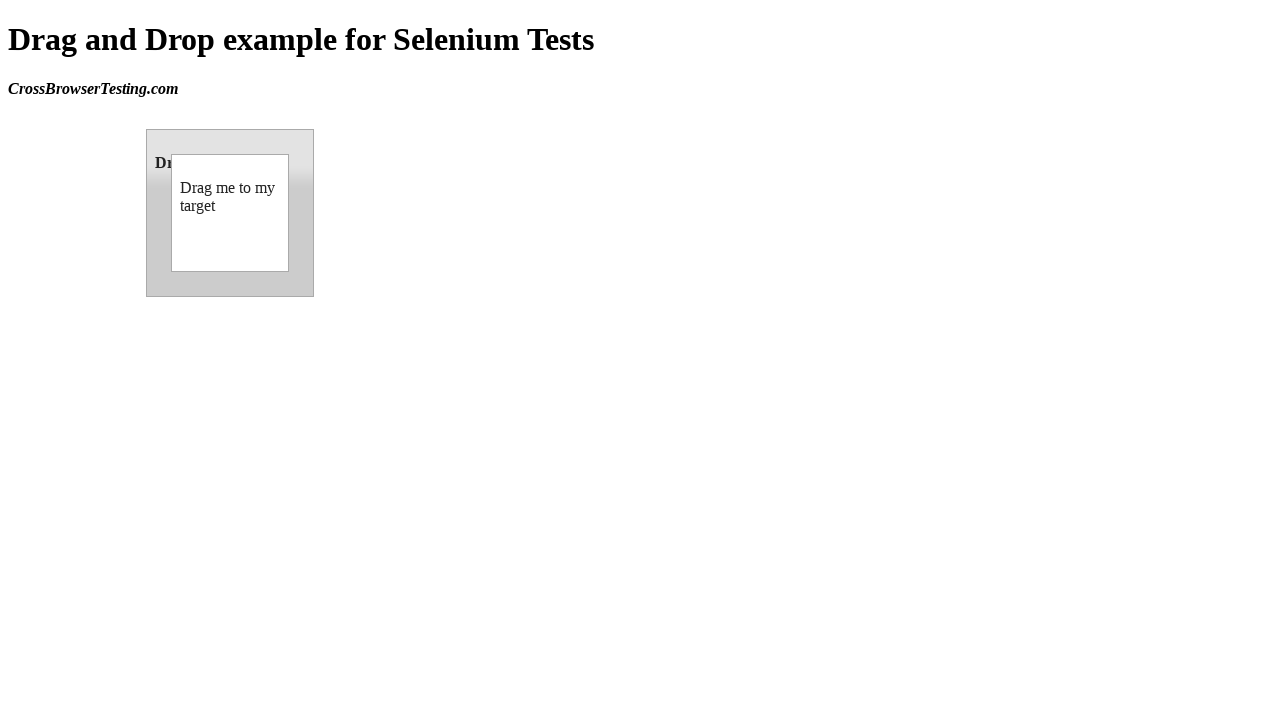

Released mouse button to complete drag and drop at (230, 213)
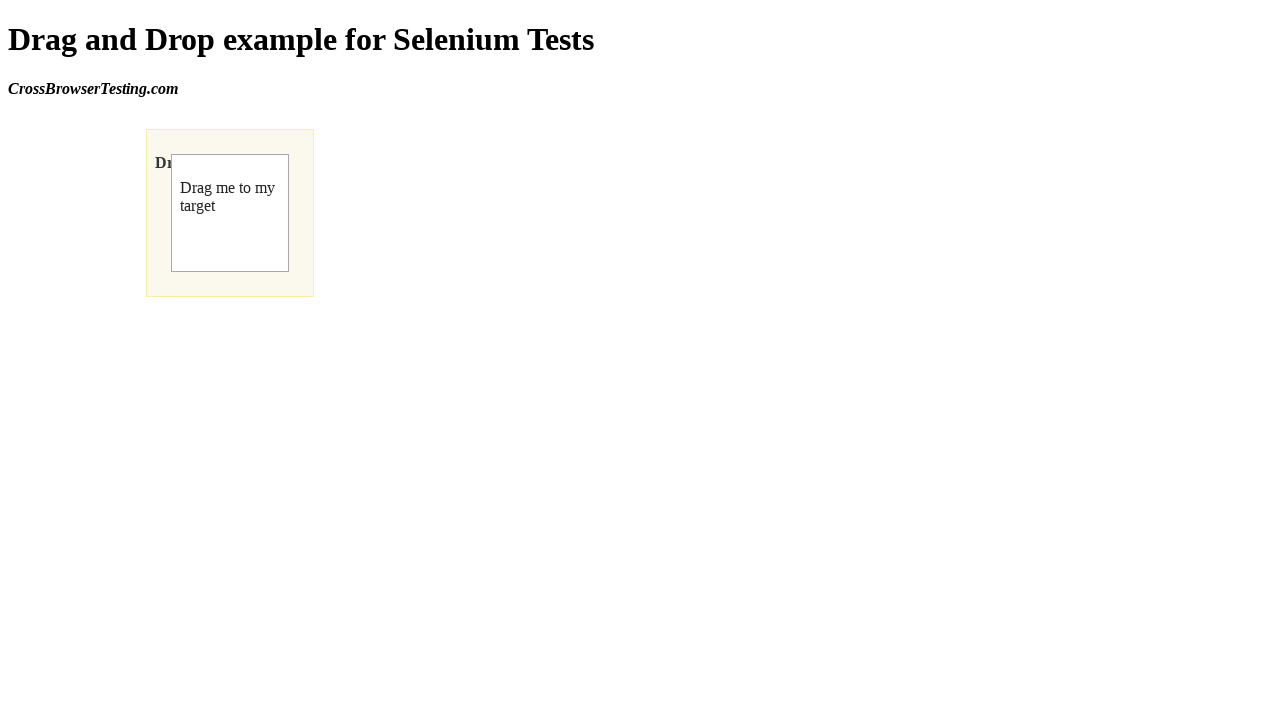

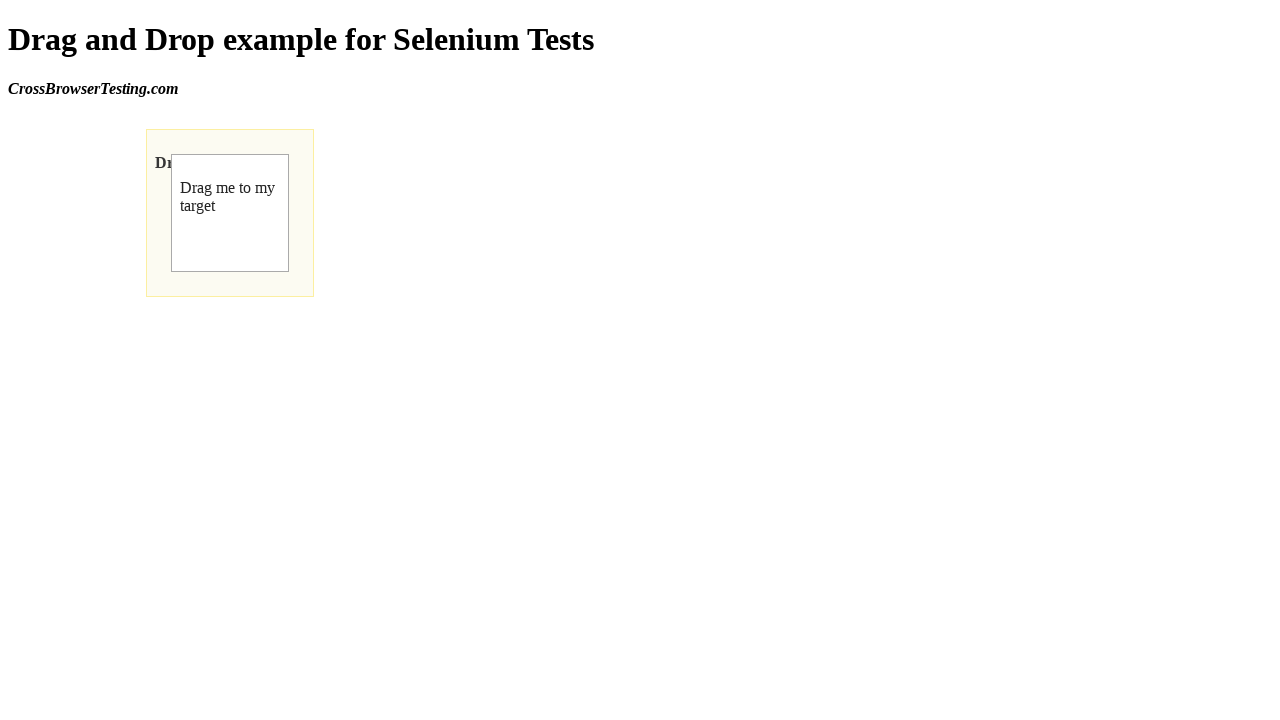